Tests mouse operations including hover actions and opening links in new tabs

Starting URL: https://www.mphasis.com/home.html

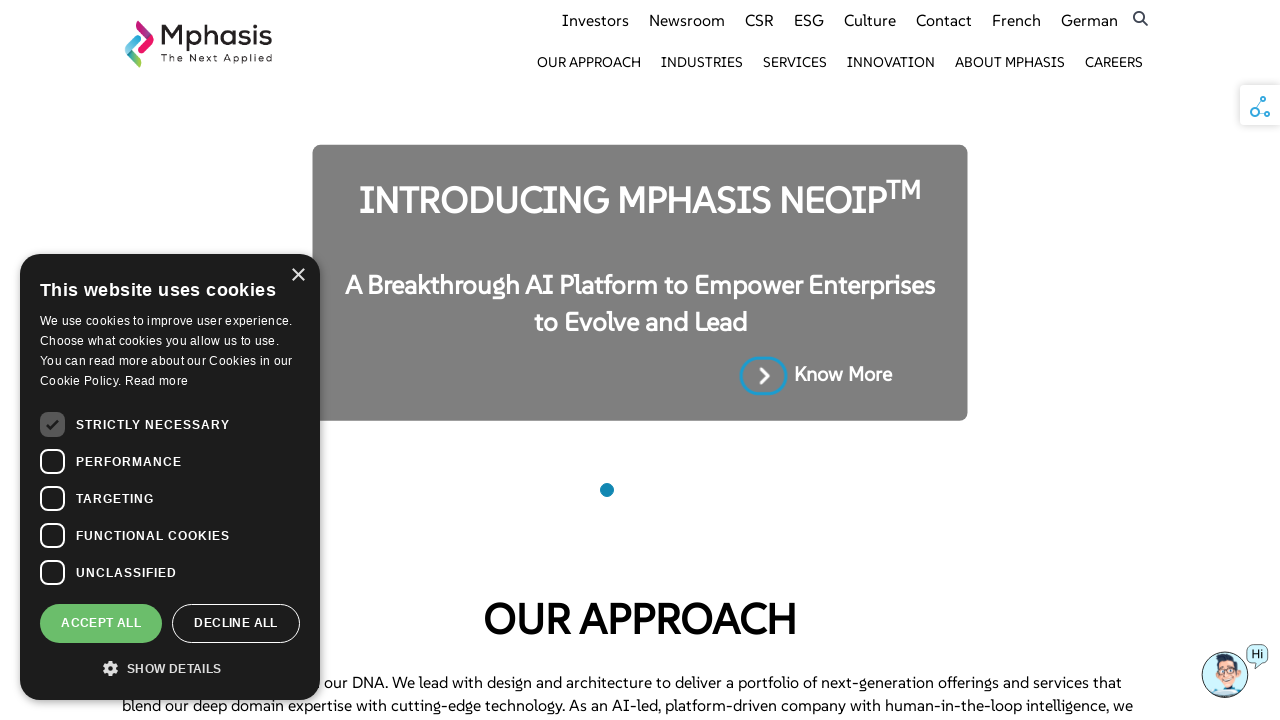

Hovered over Industries menu item at (702, 62) on xpath=//a[text()='Industries']
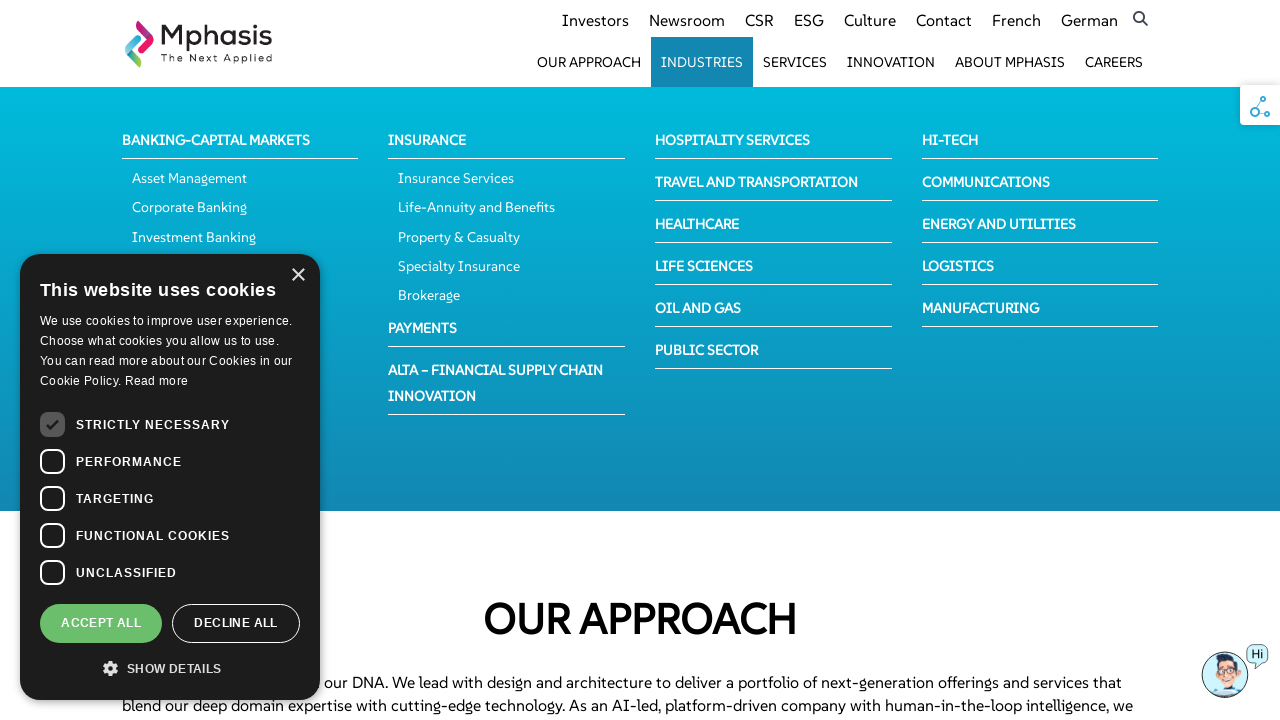

Clicked Hospitality Services link with Ctrl to open in new tab at (732, 140) on xpath=//span[contains(text(),'Hospitality Services')]
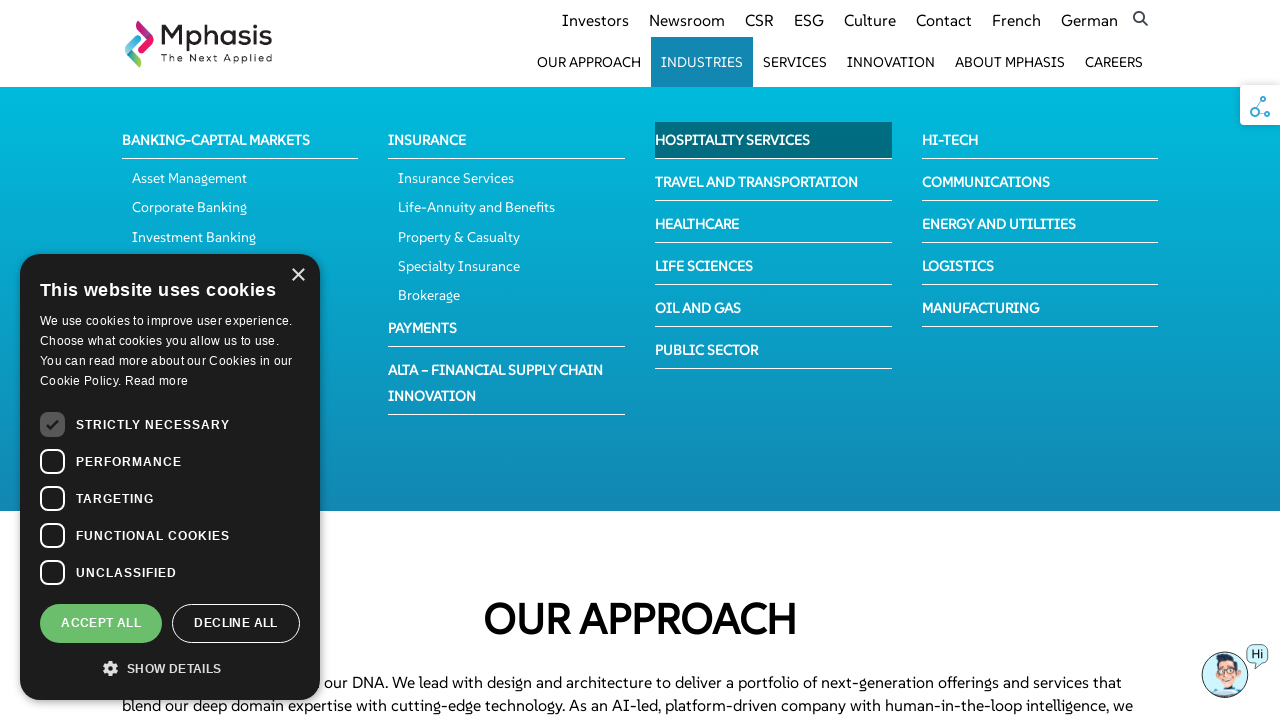

New tab loaded and switched to it
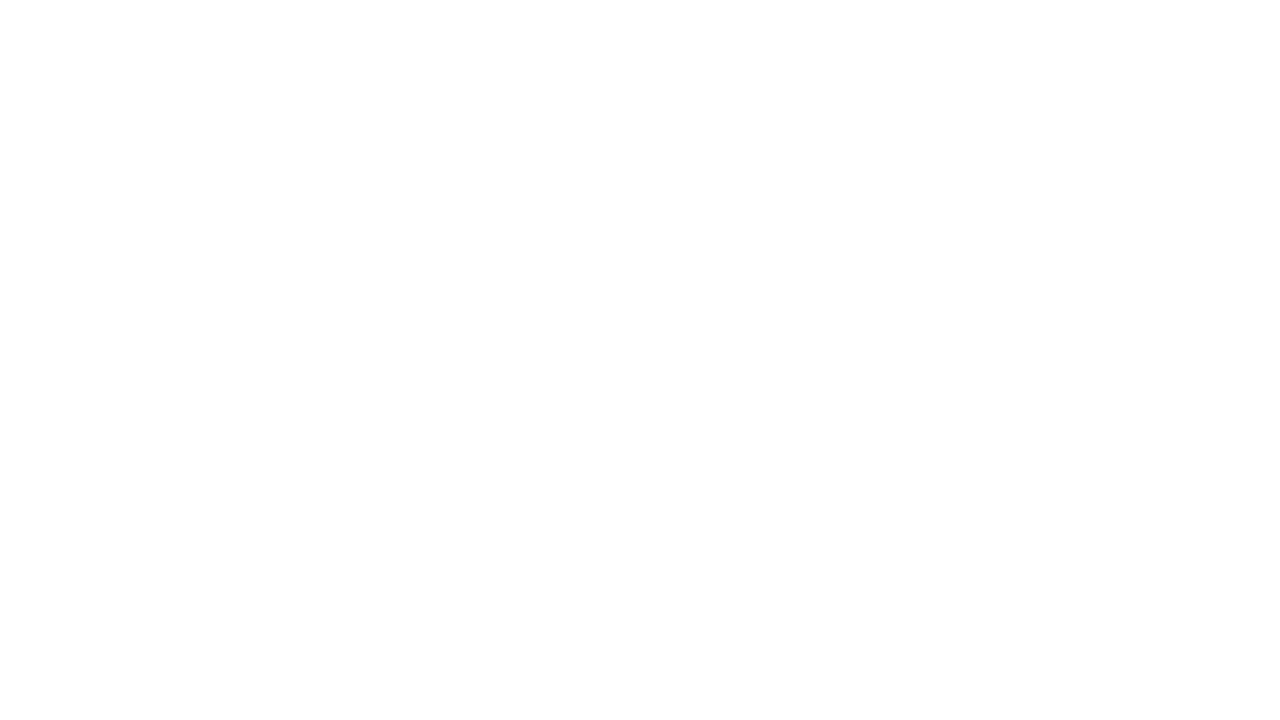

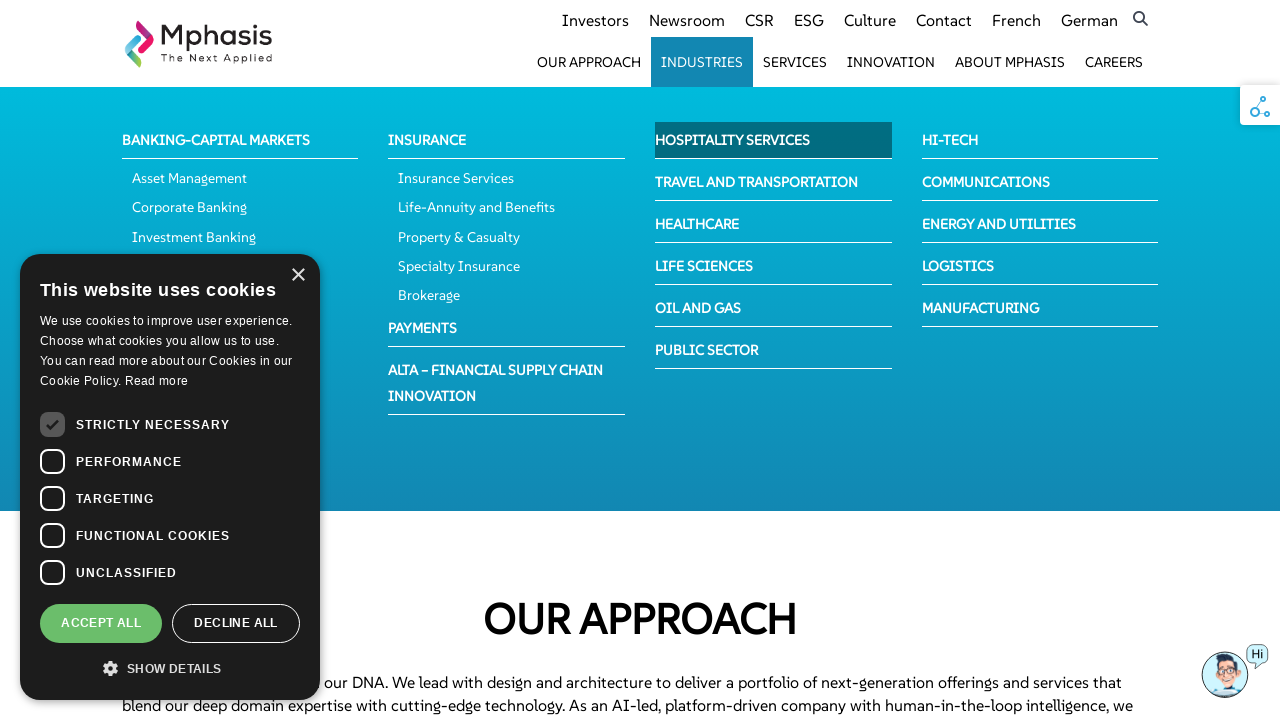